Tests that edits are saved when the input field loses focus (blur event).

Starting URL: https://demo.playwright.dev/todomvc

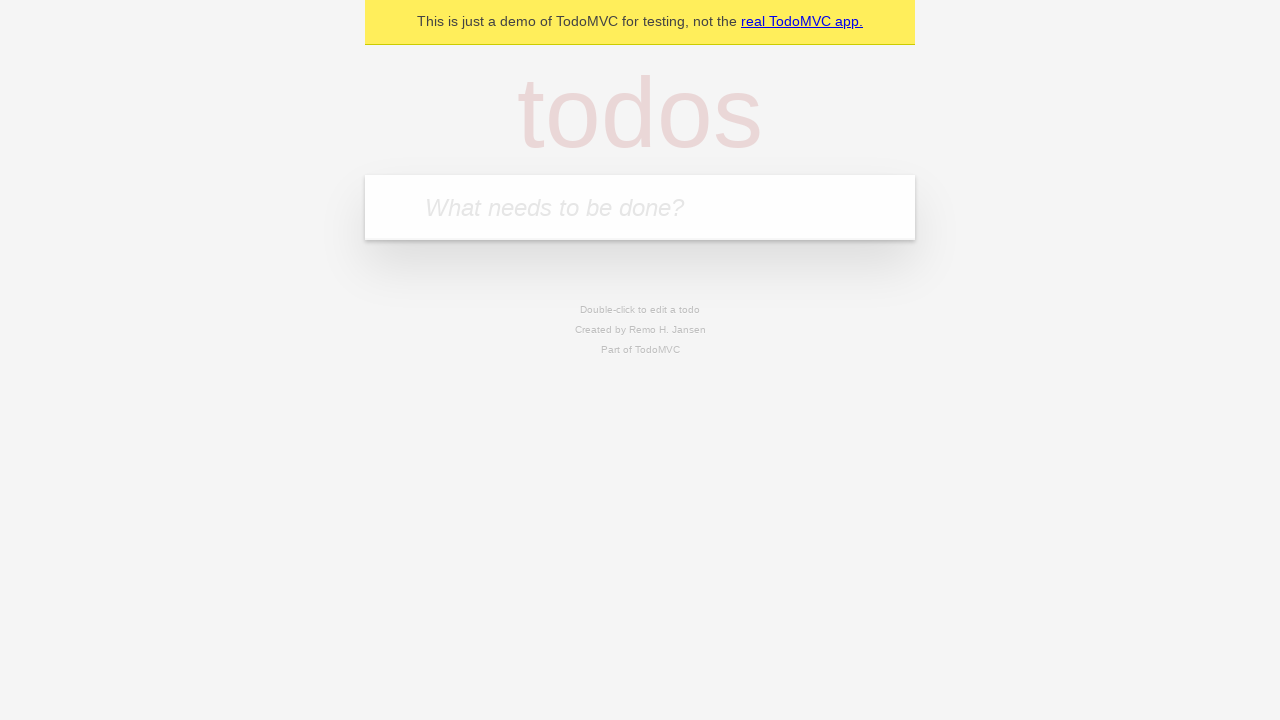

Filled first todo input with 'buy some cheese' on internal:attr=[placeholder="What needs to be done?"i]
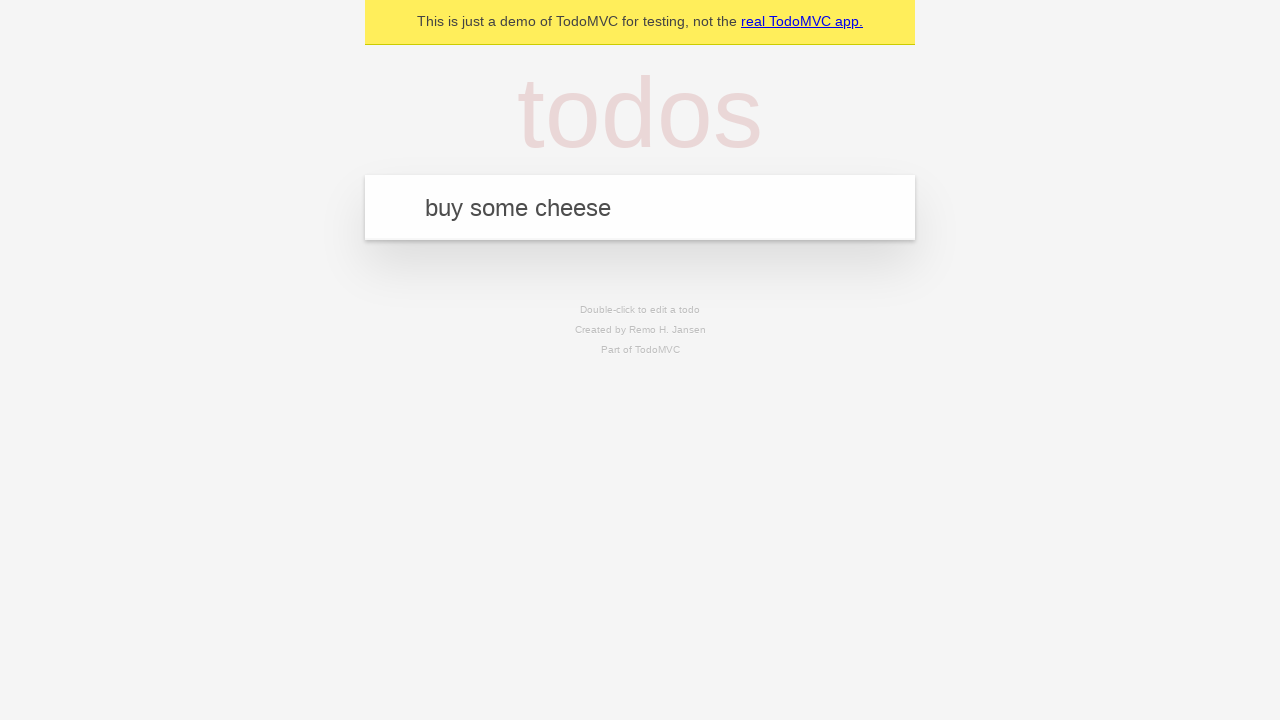

Pressed Enter to add first todo on internal:attr=[placeholder="What needs to be done?"i]
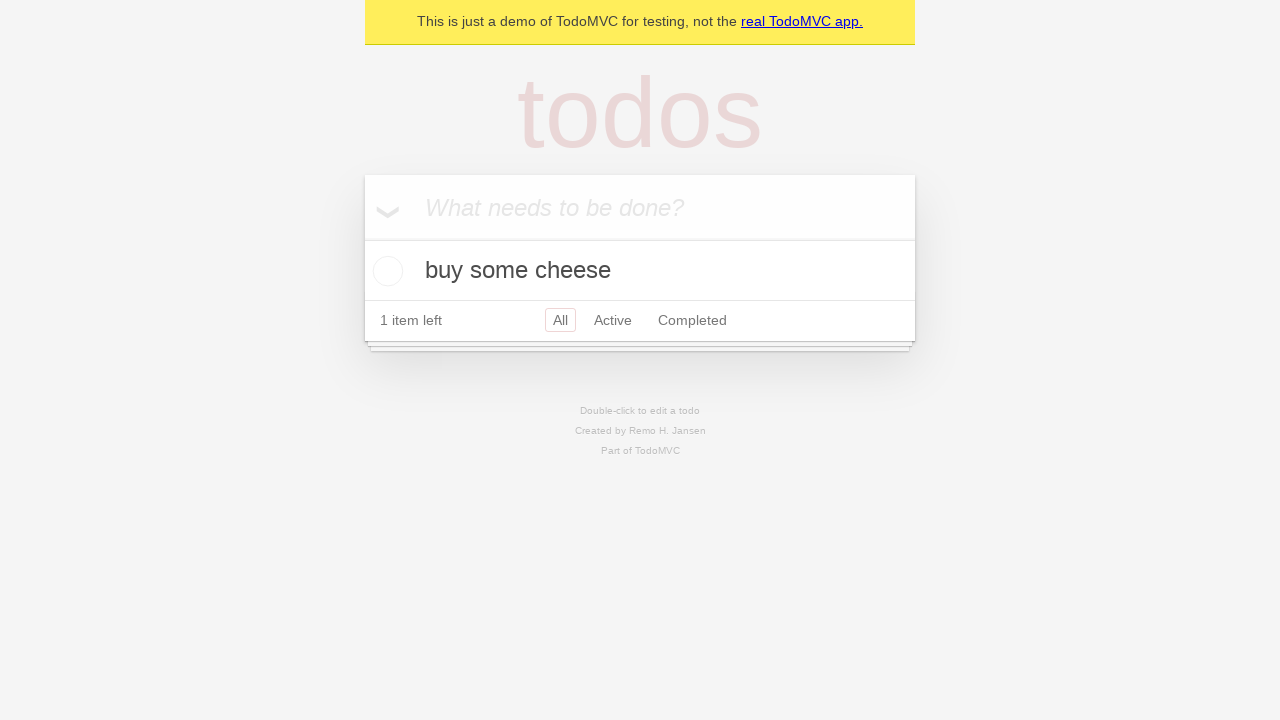

Filled second todo input with 'feed the cat' on internal:attr=[placeholder="What needs to be done?"i]
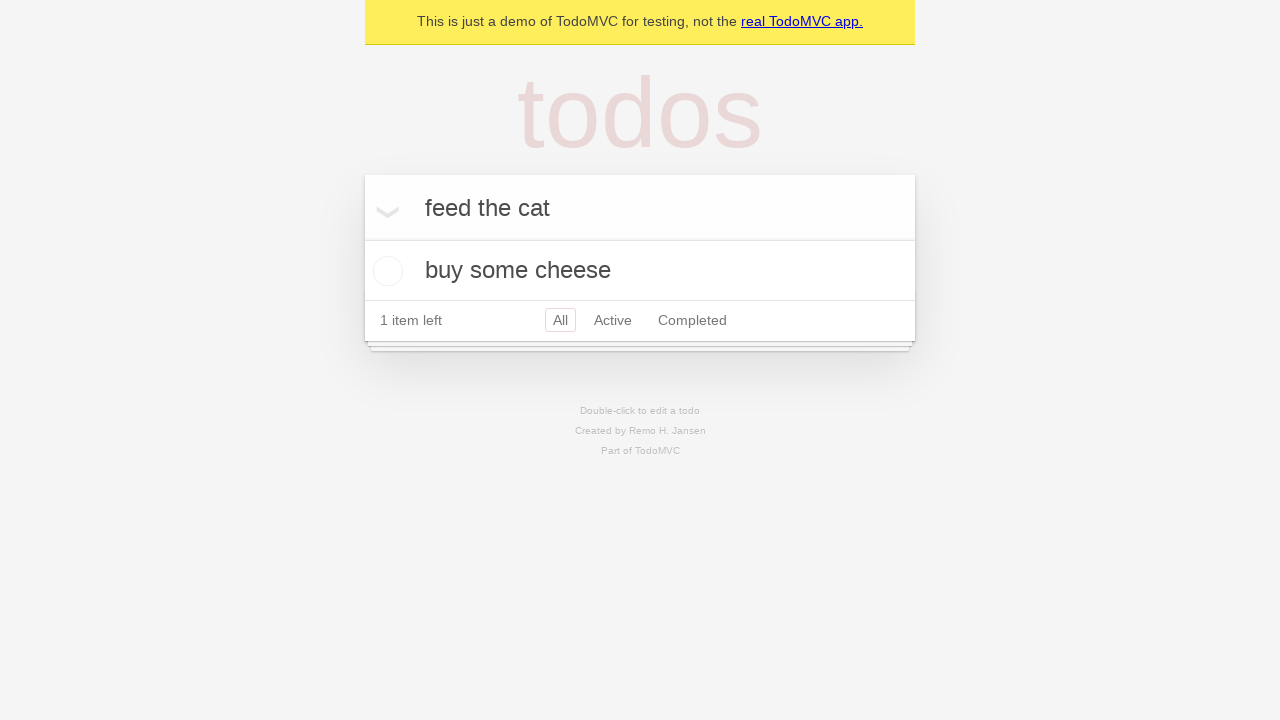

Pressed Enter to add second todo on internal:attr=[placeholder="What needs to be done?"i]
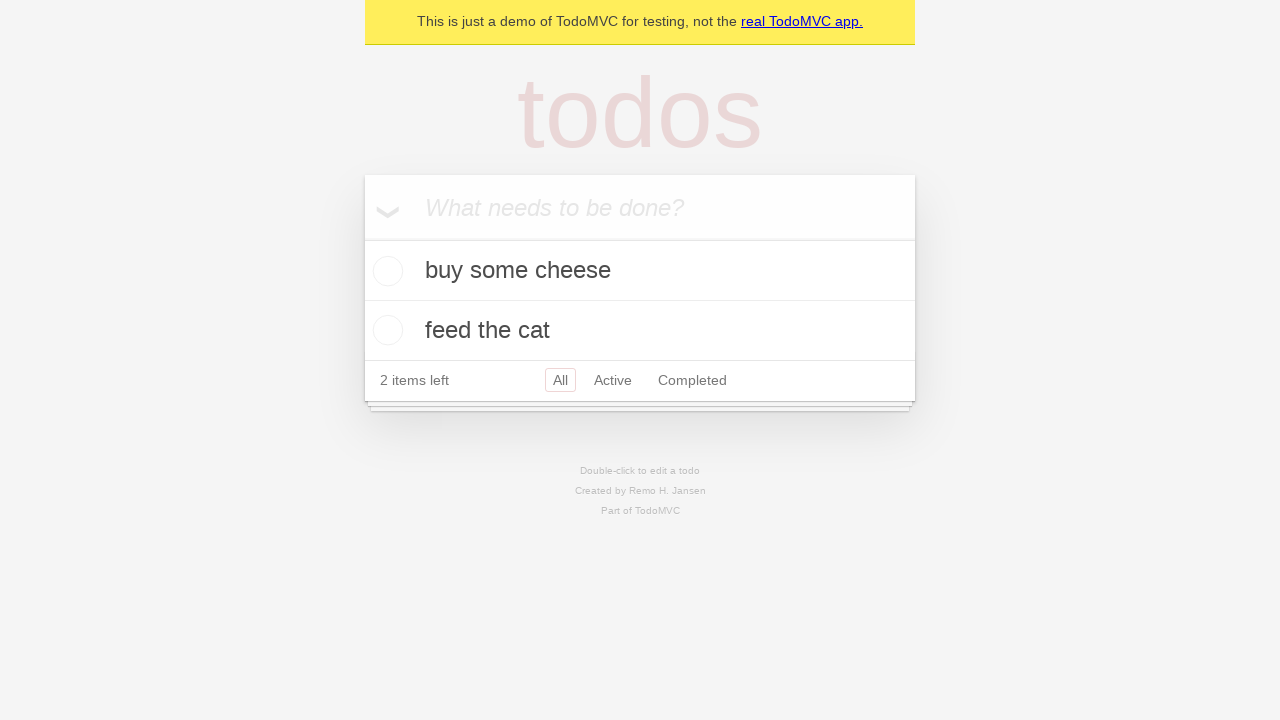

Filled third todo input with 'book a doctors appointment' on internal:attr=[placeholder="What needs to be done?"i]
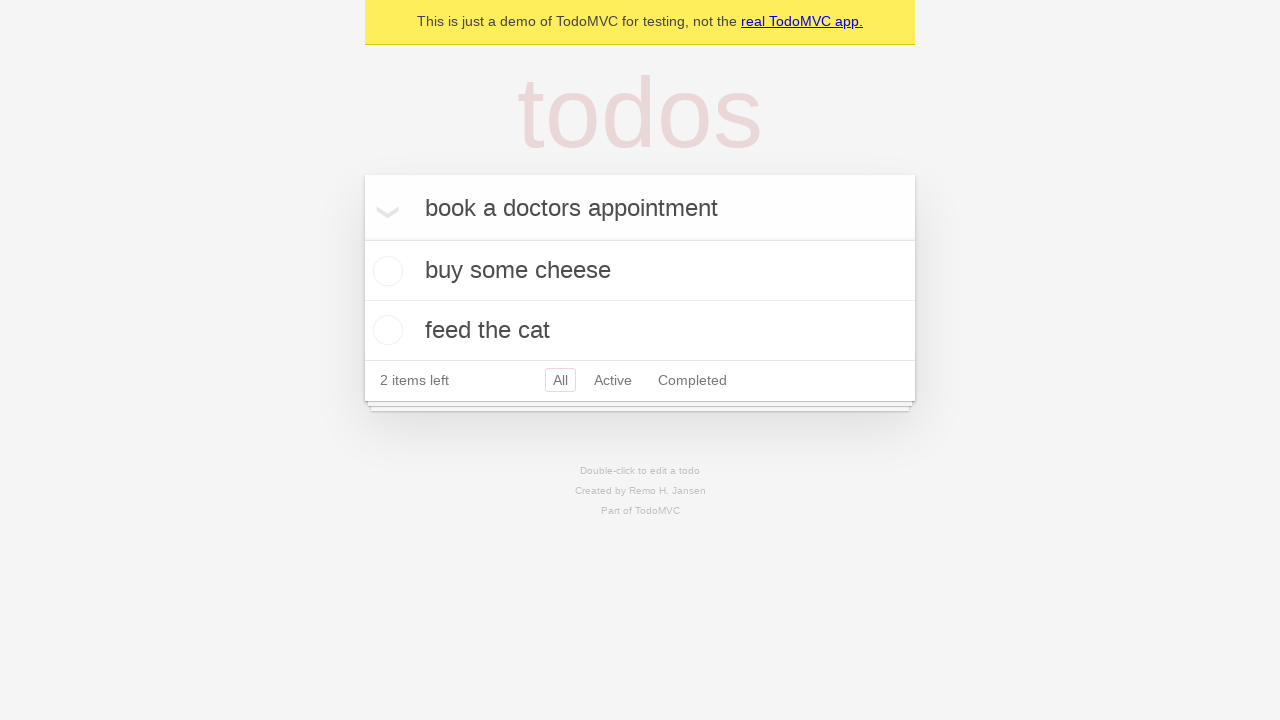

Pressed Enter to add third todo on internal:attr=[placeholder="What needs to be done?"i]
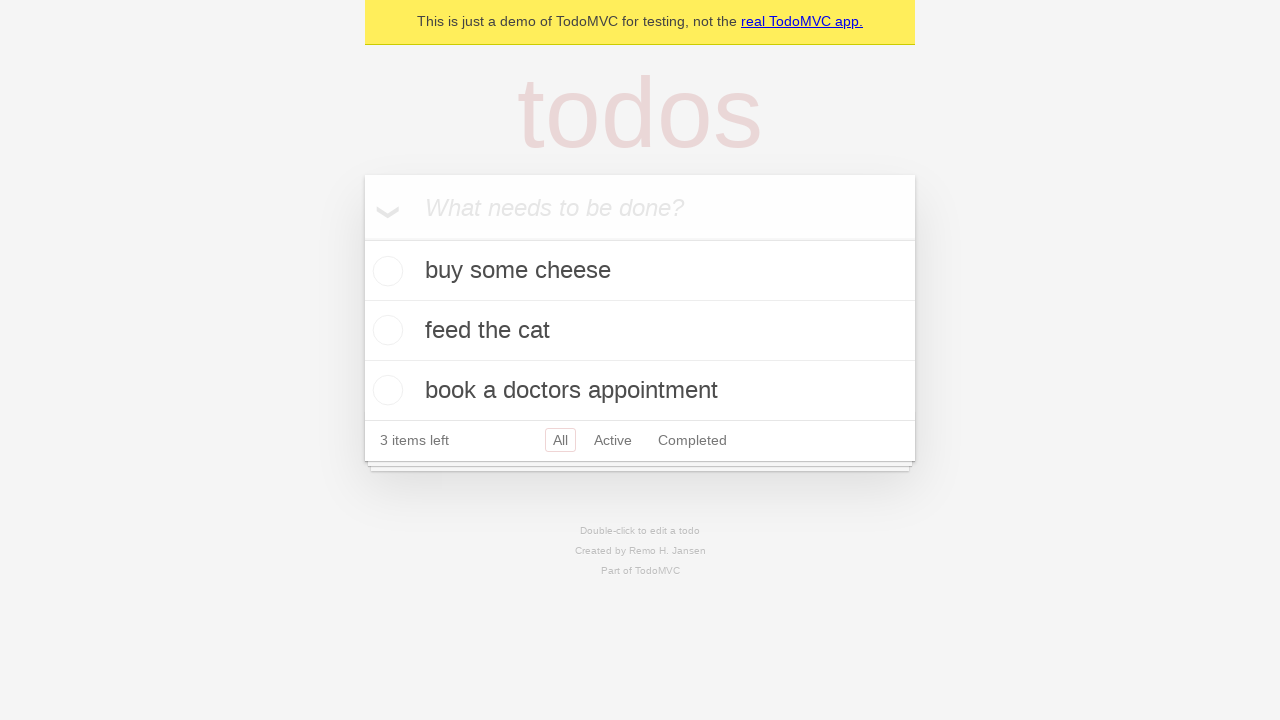

Double-clicked second todo to enter edit mode at (640, 331) on internal:testid=[data-testid="todo-item"s] >> nth=1
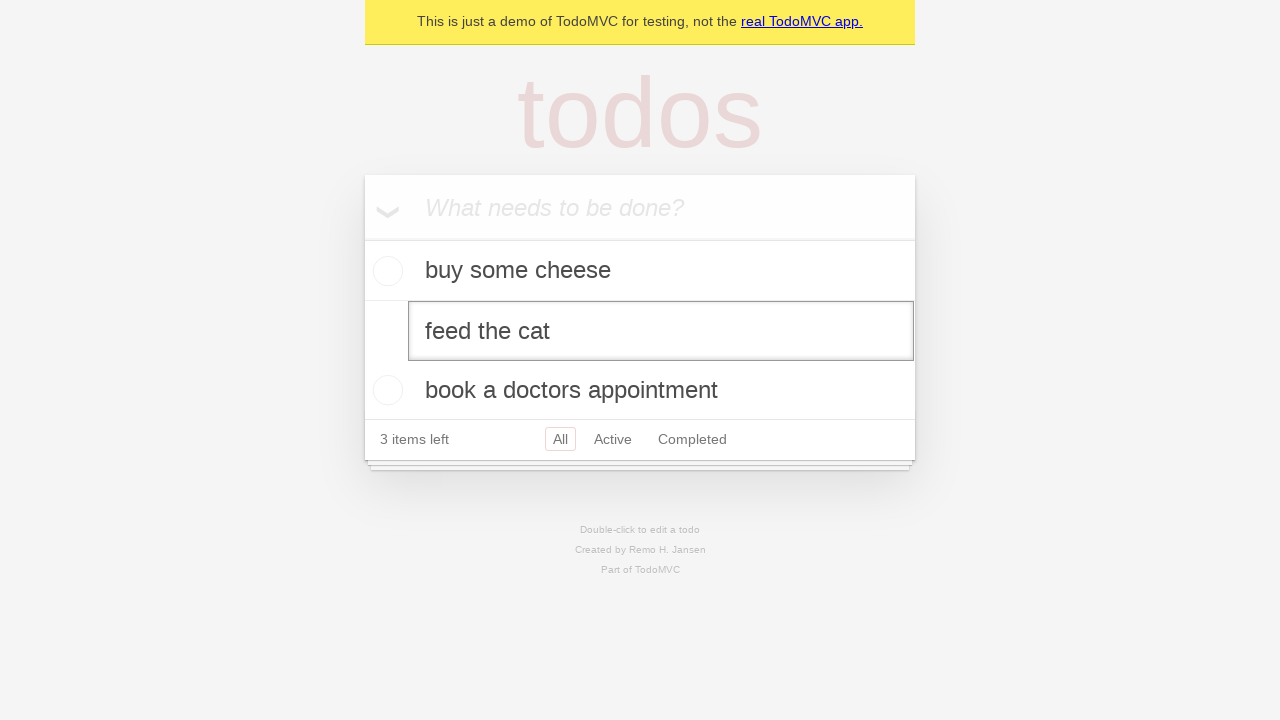

Filled edit field with 'buy some sausages' on internal:testid=[data-testid="todo-item"s] >> nth=1 >> internal:role=textbox[nam
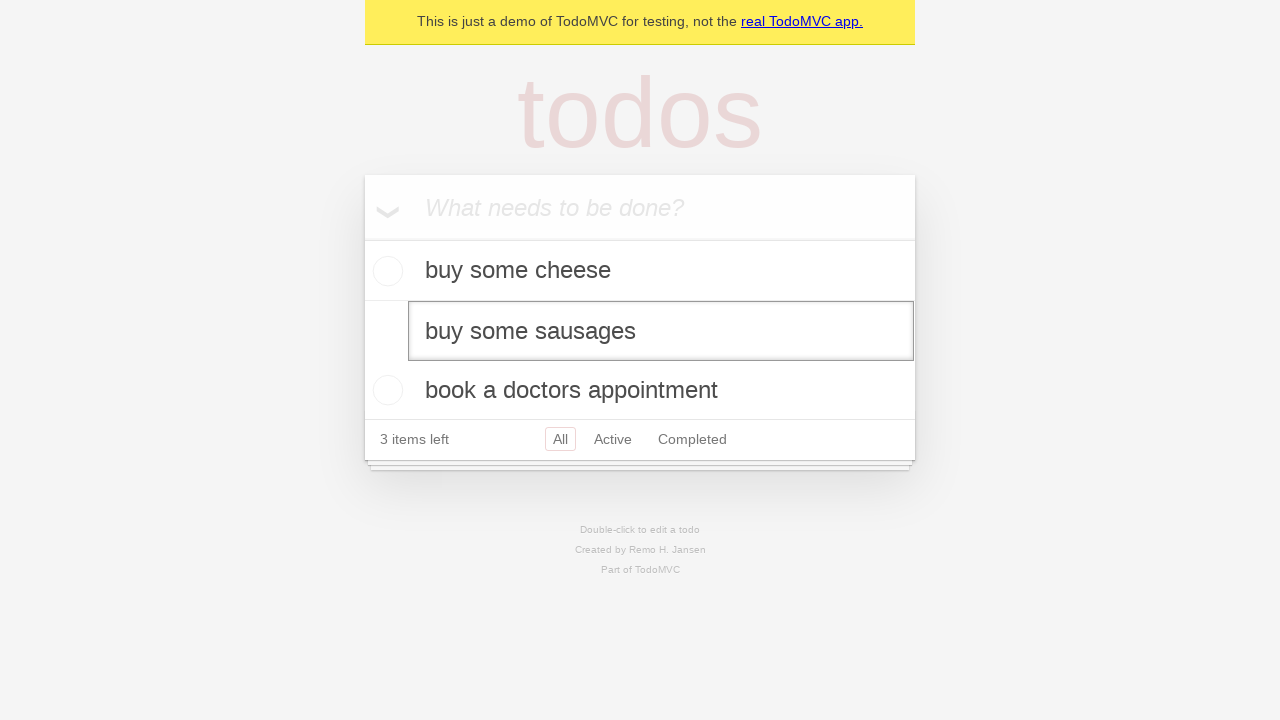

Triggered blur event to save edit changes
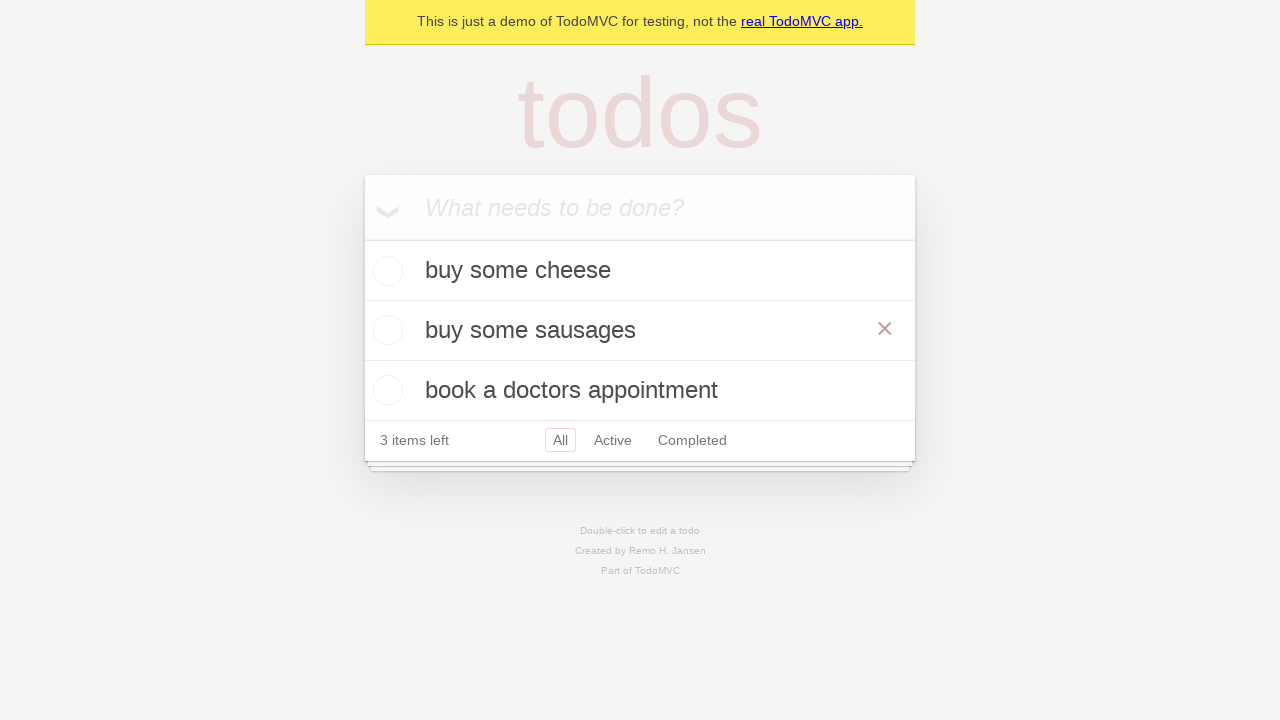

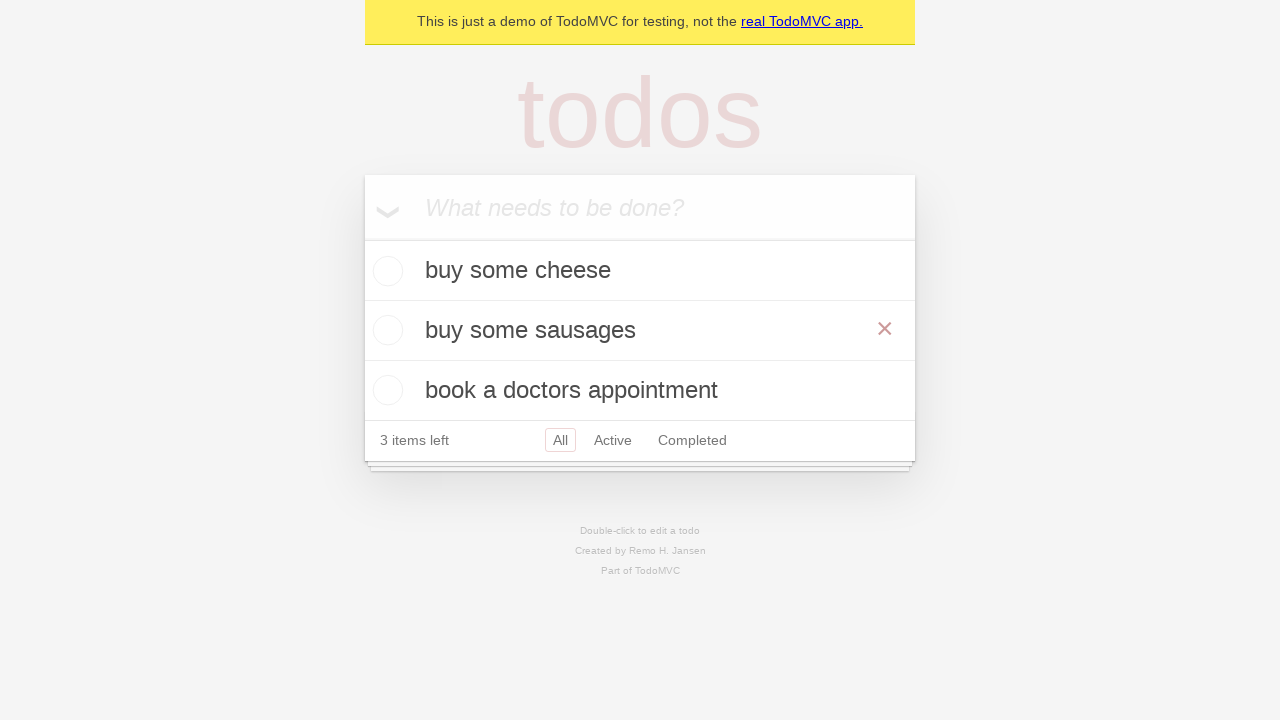